Opens a page, clicks a button, accepts a JavaScript confirm dialog, and interacts with elements on the resulting page

Starting URL: http://suninjuly.github.io/alert_accept.html

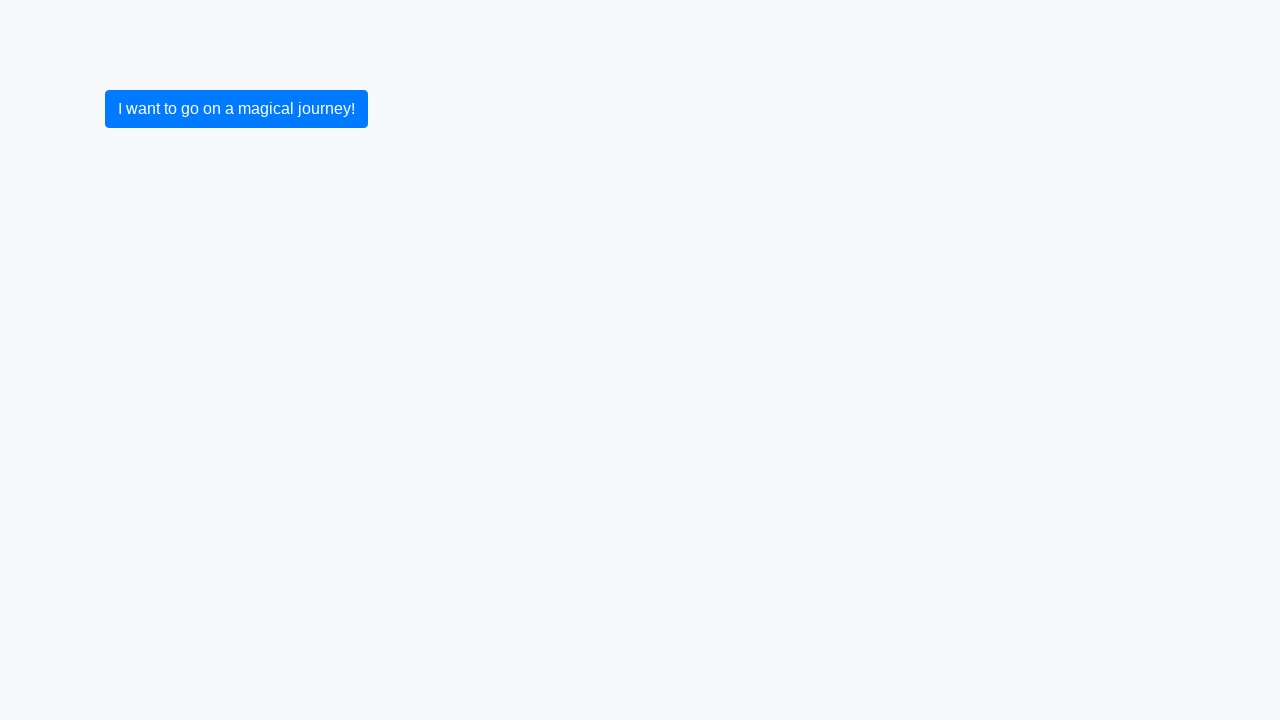

Clicked button to trigger confirm dialog at (236, 109) on button
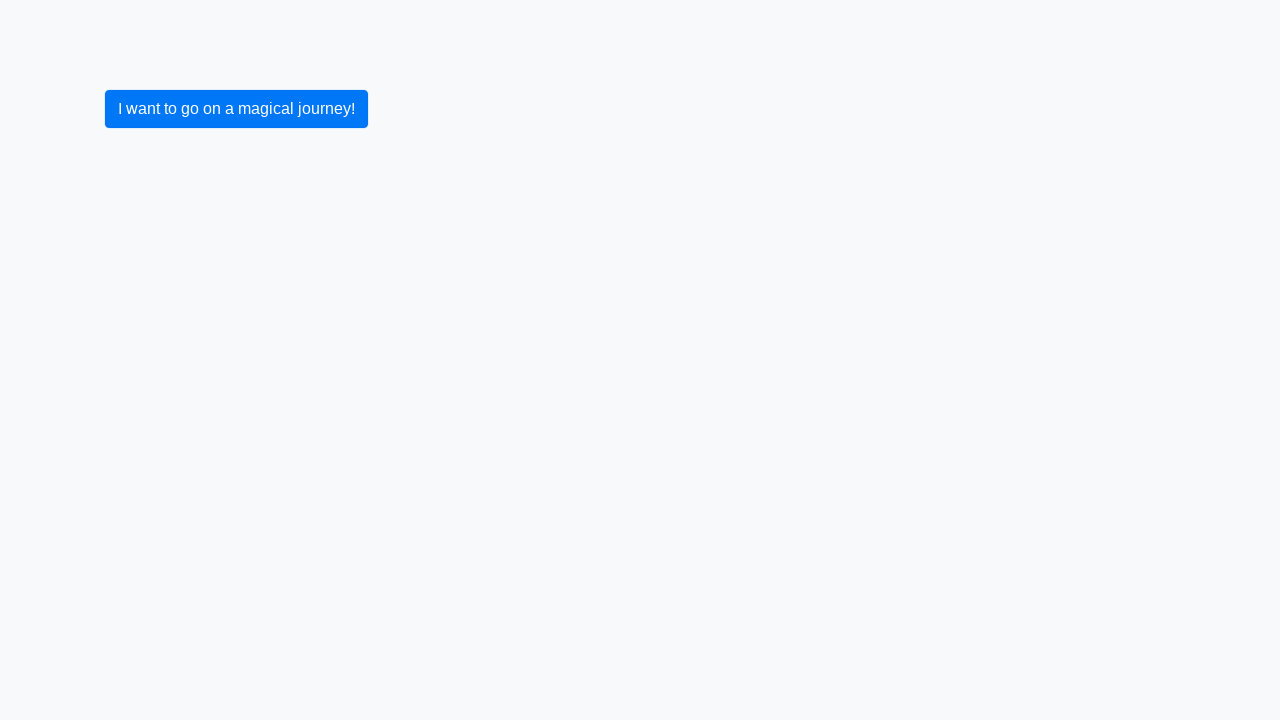

Set up dialog handler to accept confirm dialogs
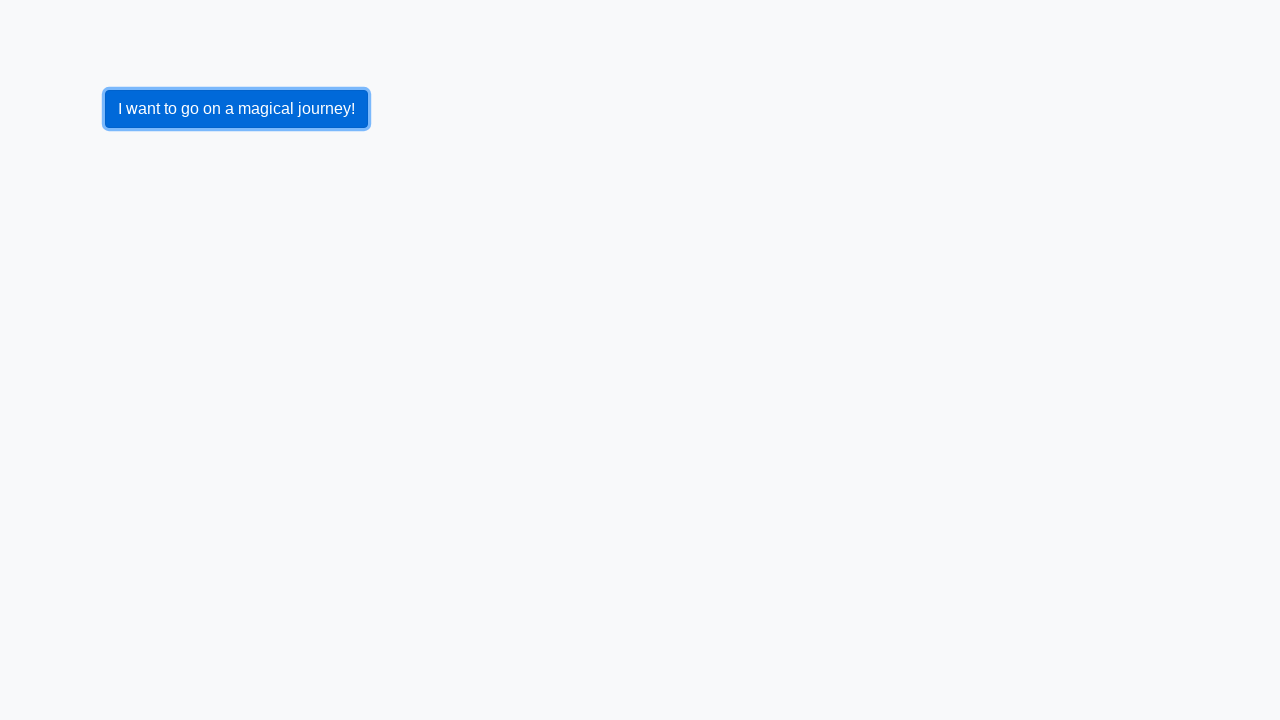

Page loaded after accepting dialog
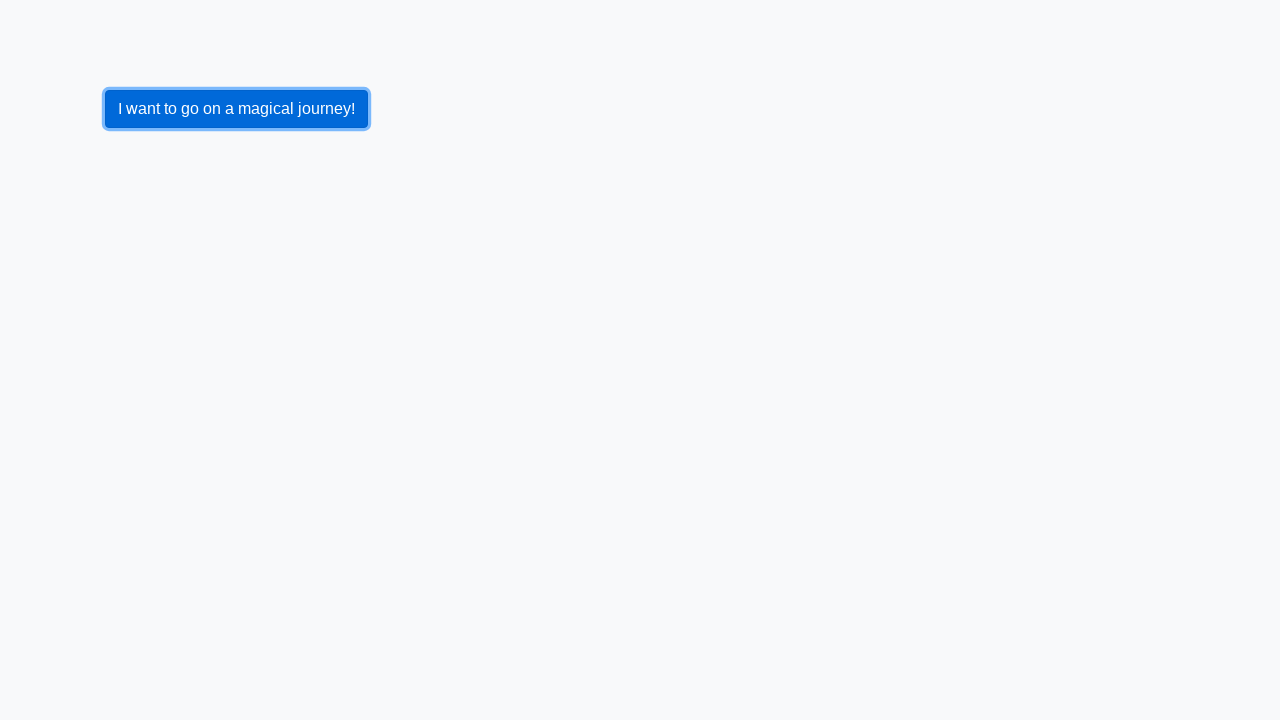

Submit button element is available on page
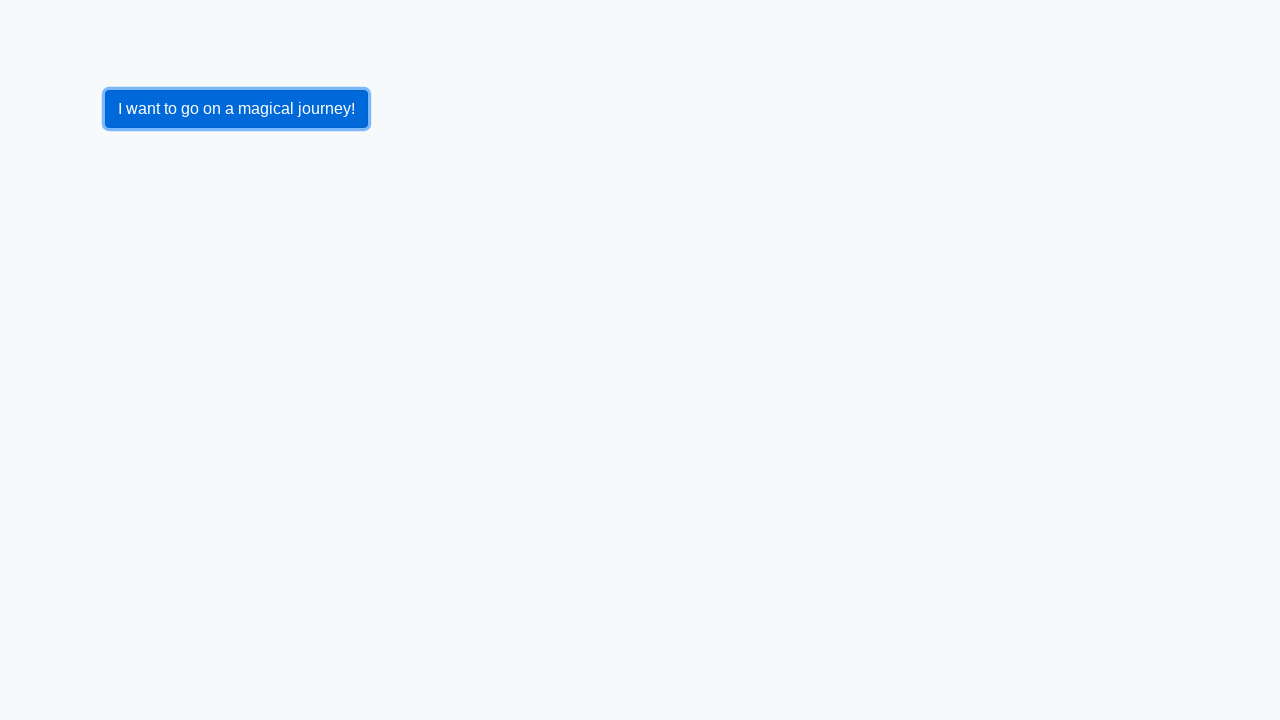

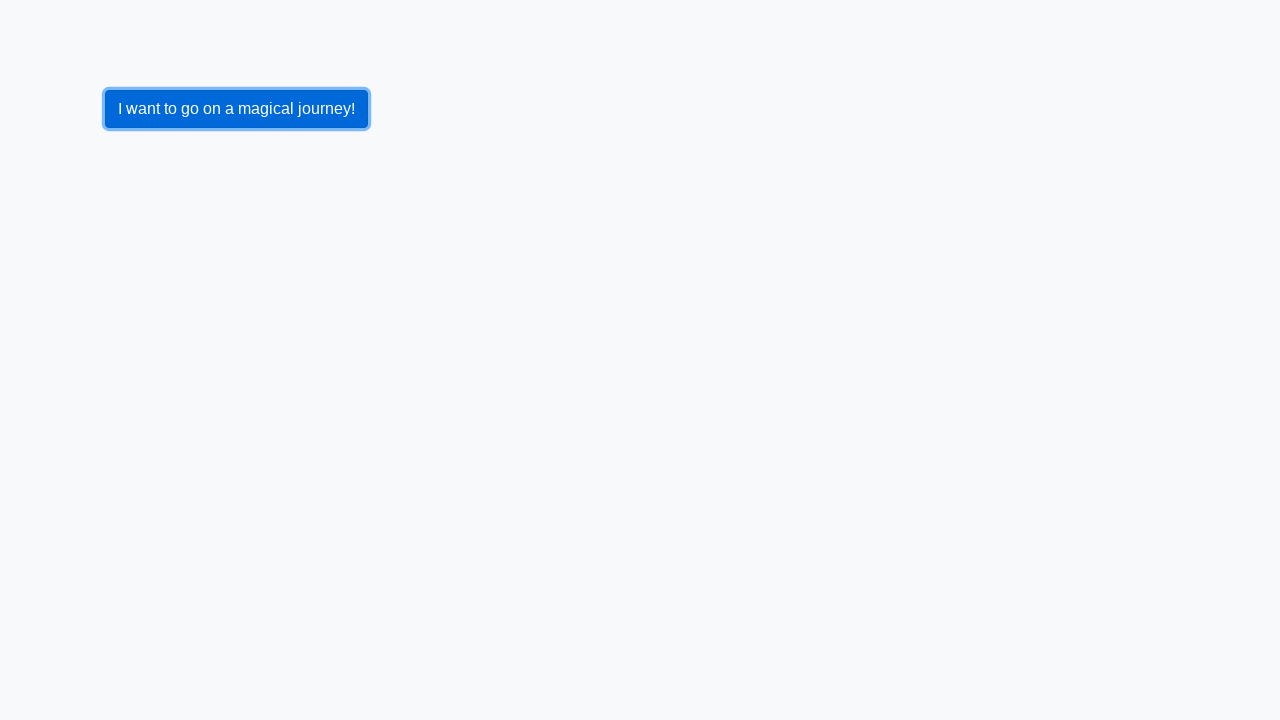